Tests file upload functionality by selecting a file using the file input element on the upload page

Starting URL: https://the-internet.herokuapp.com/upload

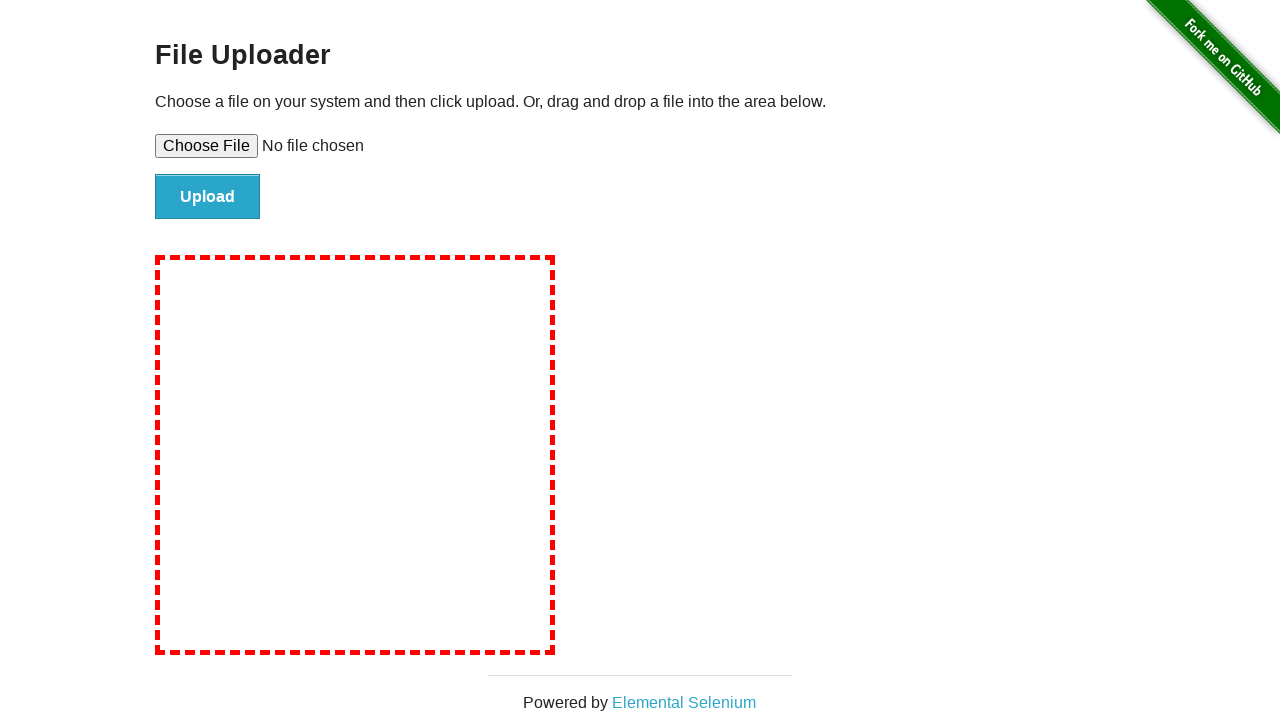

Set input file to temporary test file using file upload element
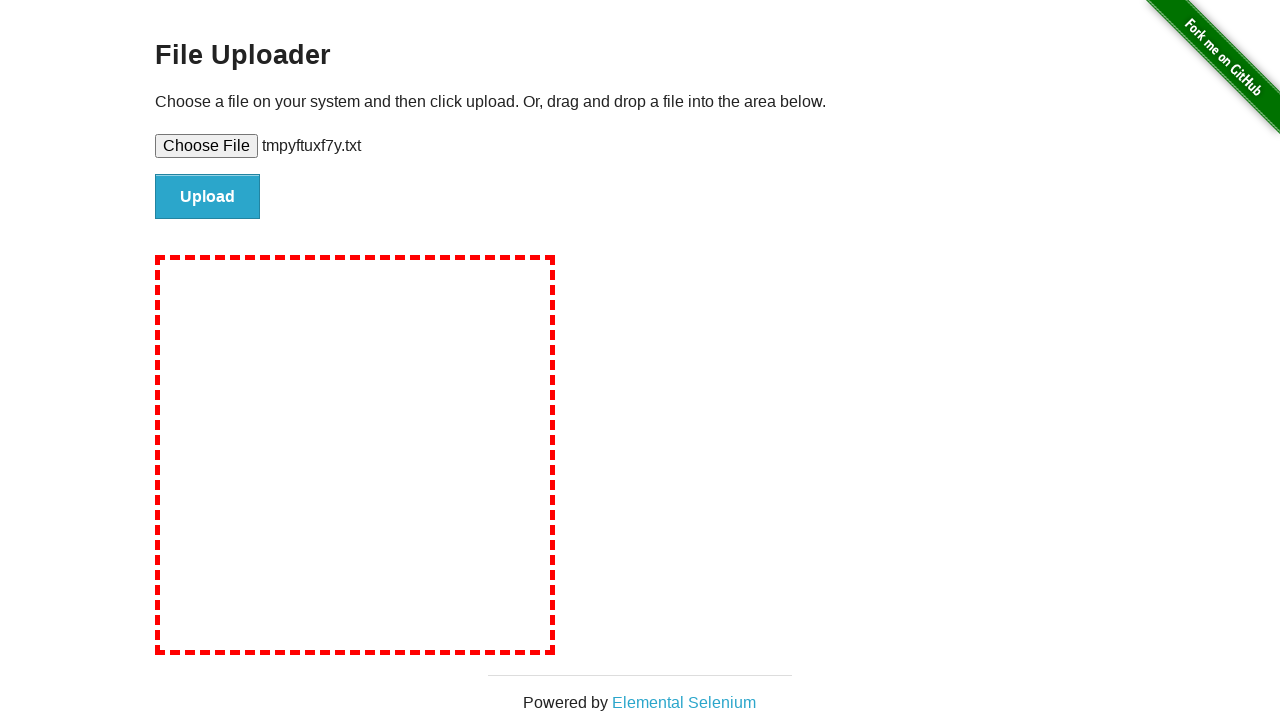

Clicked upload button to submit file at (208, 197) on #file-submit
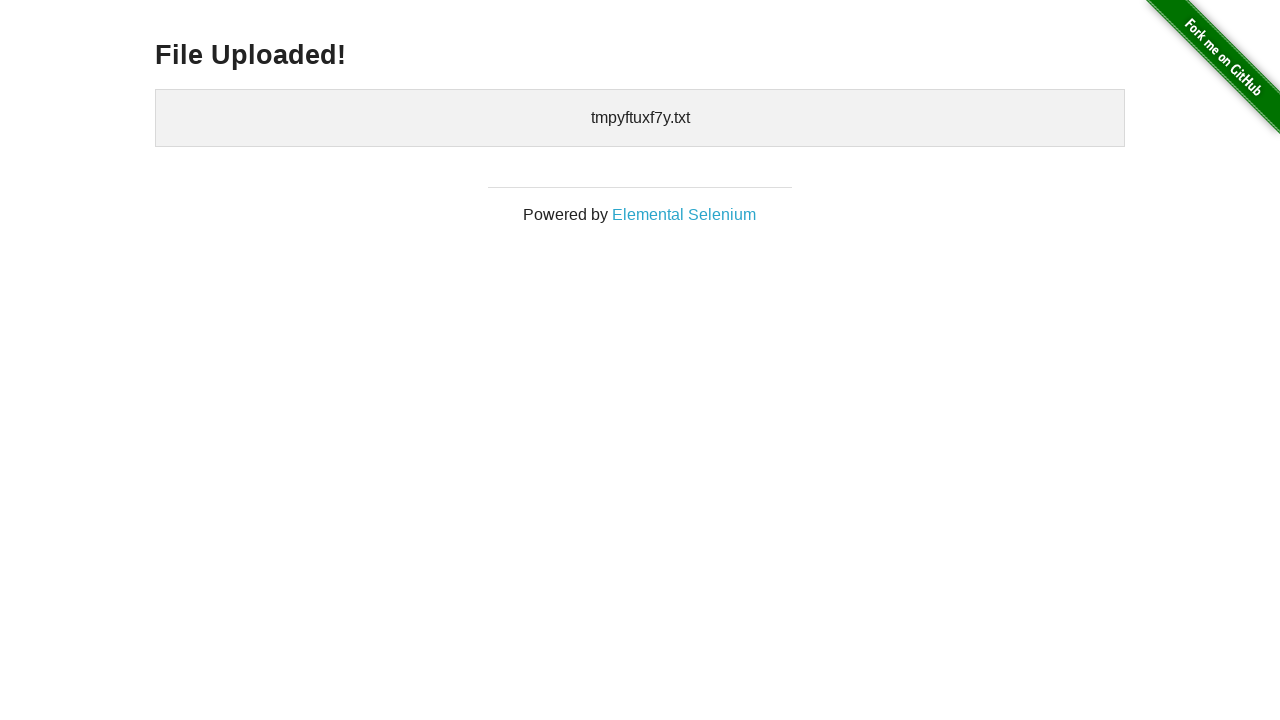

Upload confirmation element appeared
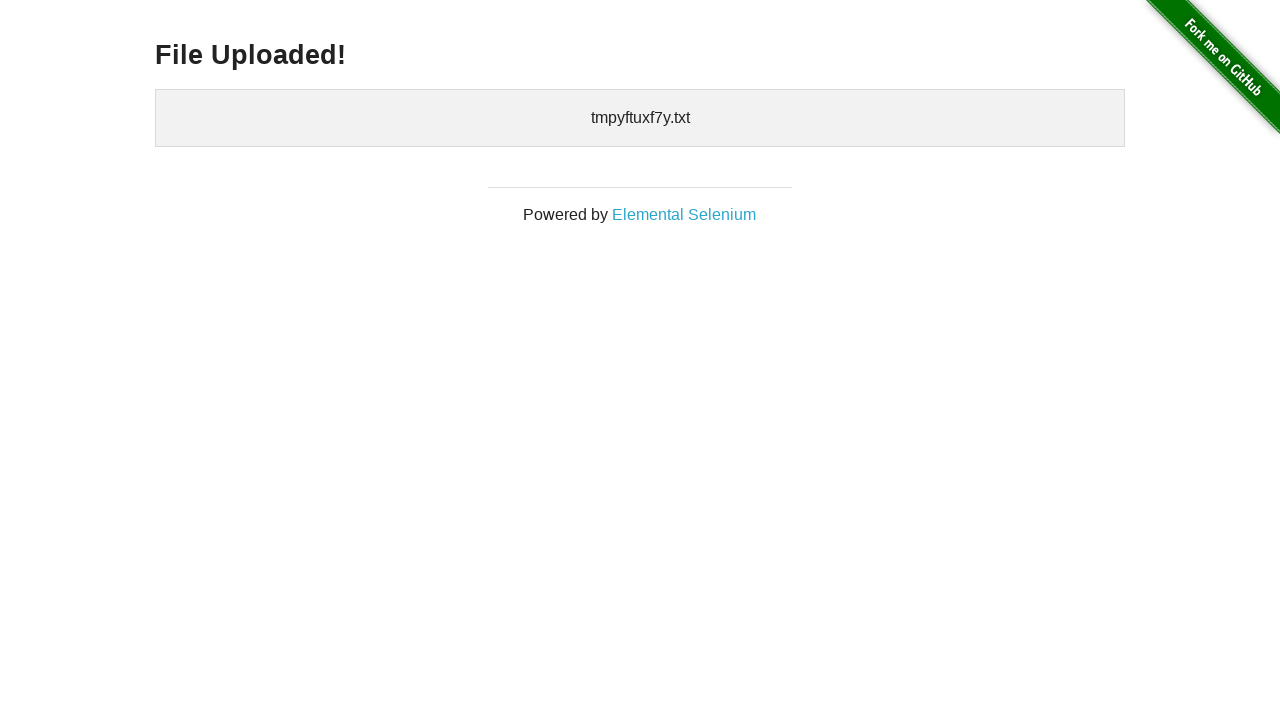

Cleaned up temporary test file
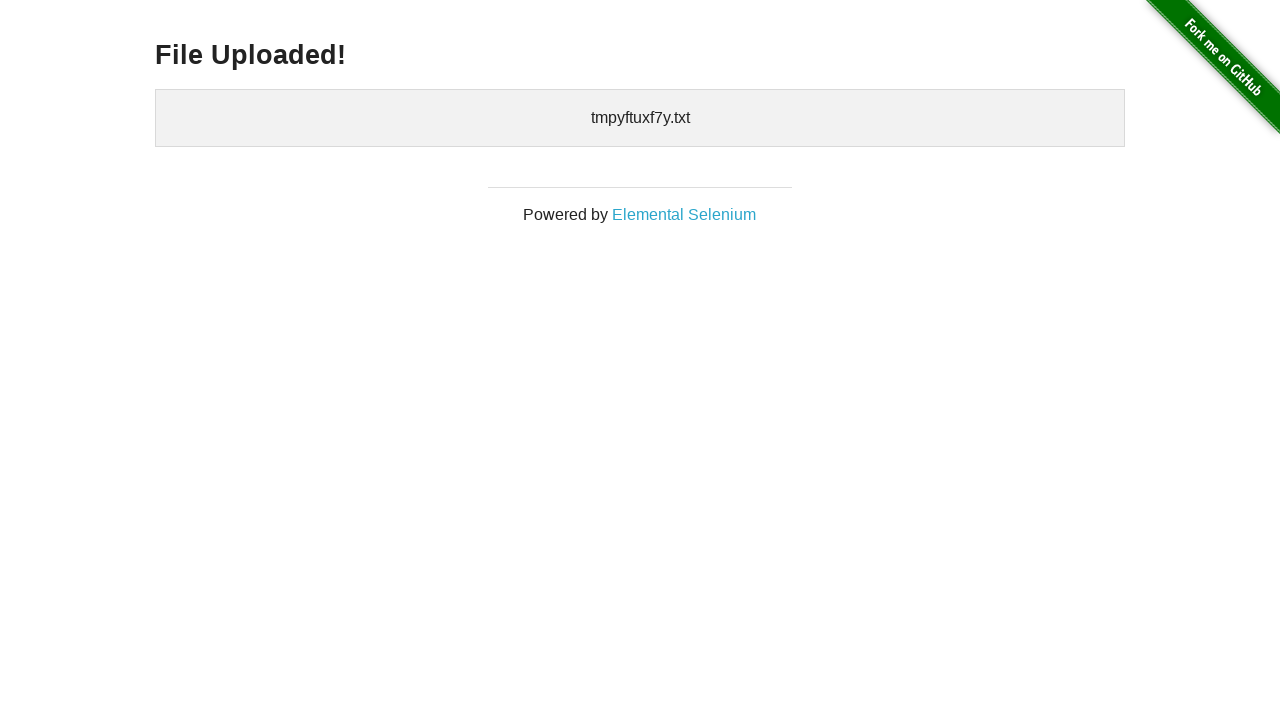

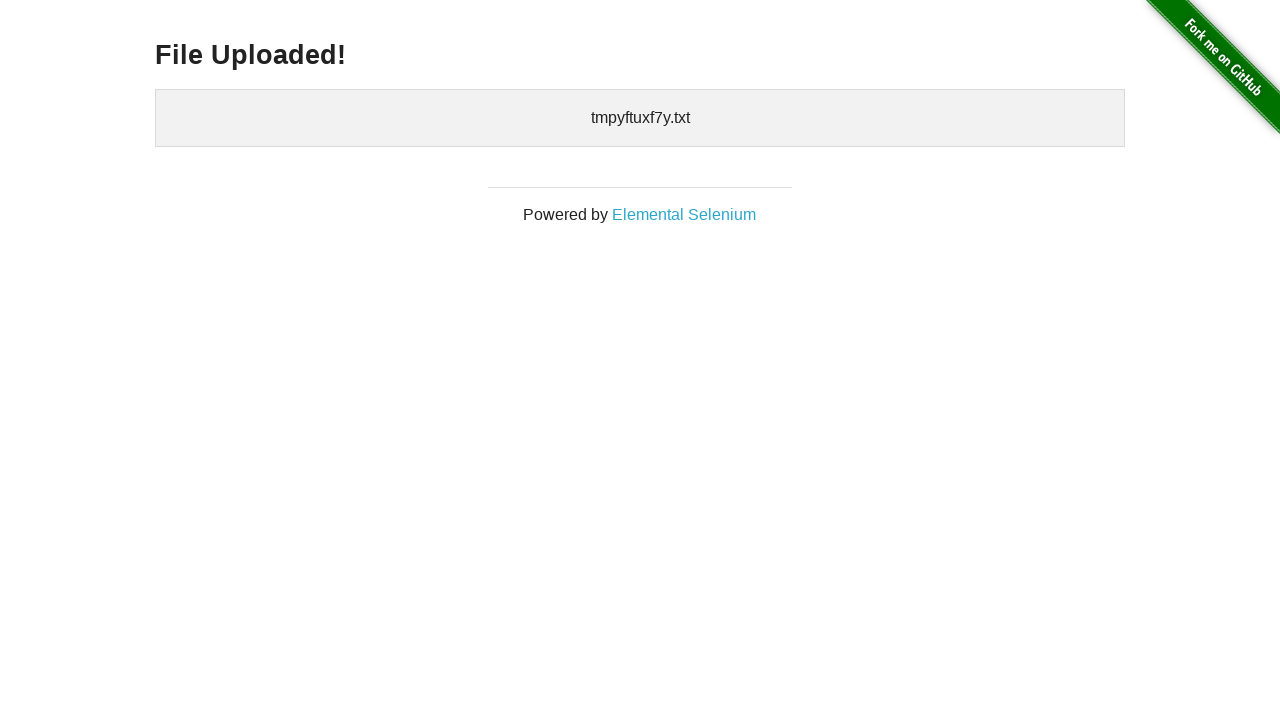